Tests that the browser back button works correctly with filters

Starting URL: https://demo.playwright.dev/todomvc

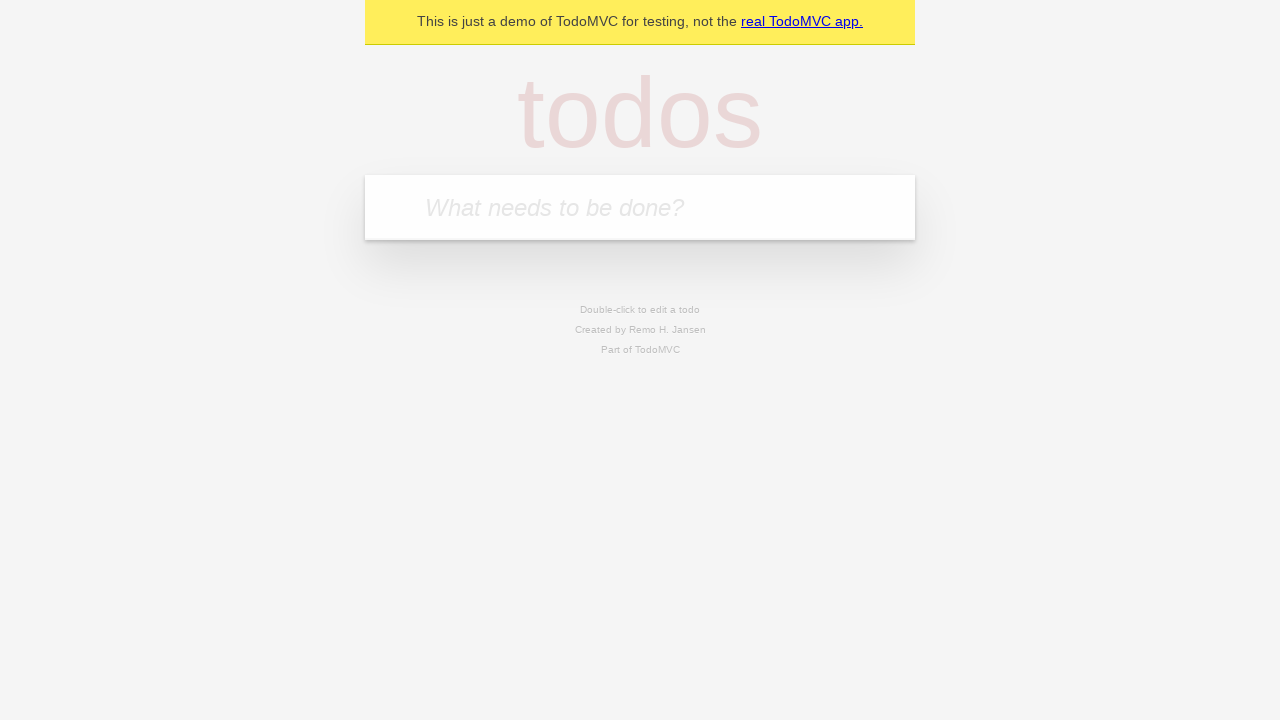

Filled new todo field with 'buy some cheese' on .new-todo
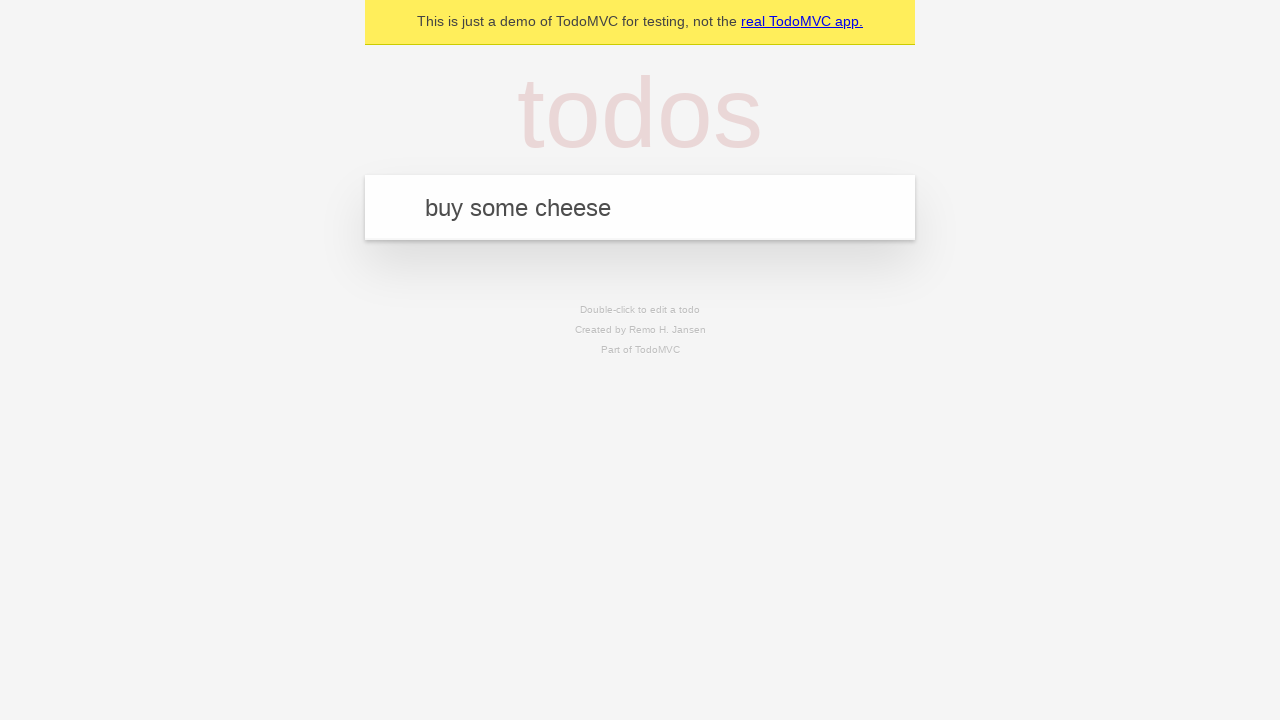

Pressed Enter to add 'buy some cheese' todo on .new-todo
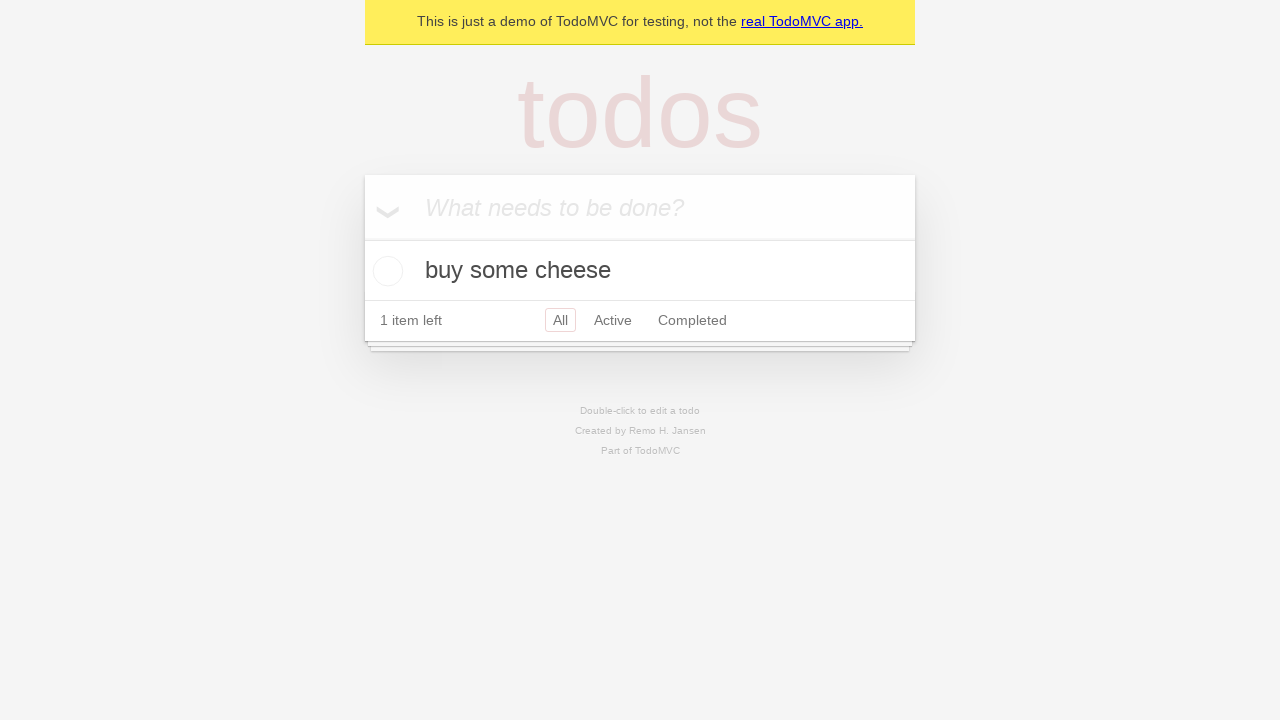

Filled new todo field with 'feed the cat' on .new-todo
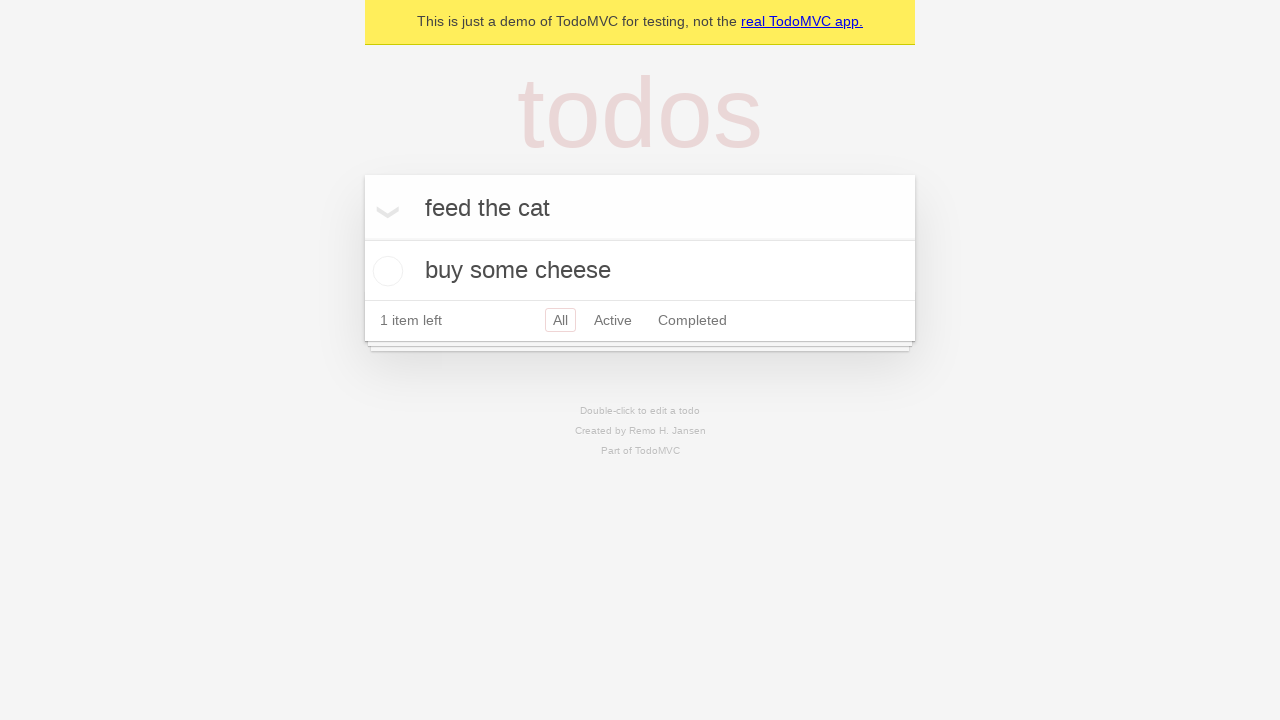

Pressed Enter to add 'feed the cat' todo on .new-todo
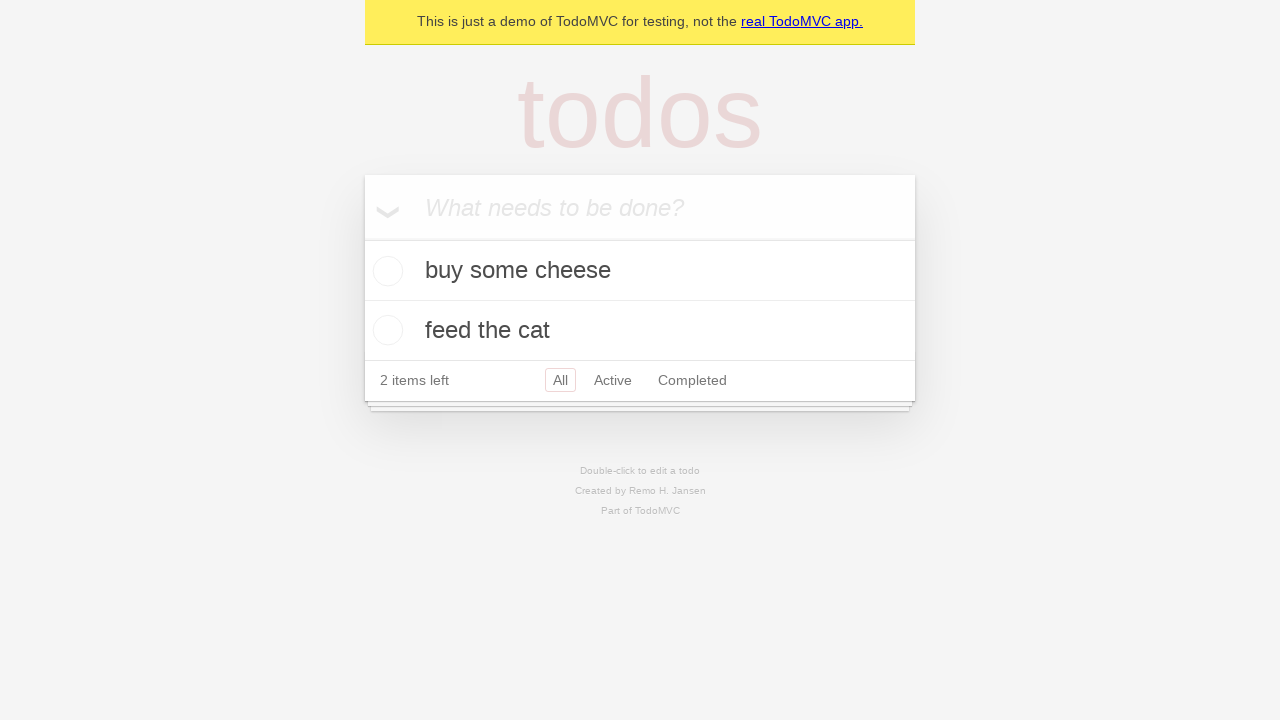

Filled new todo field with 'book a doctors appointment' on .new-todo
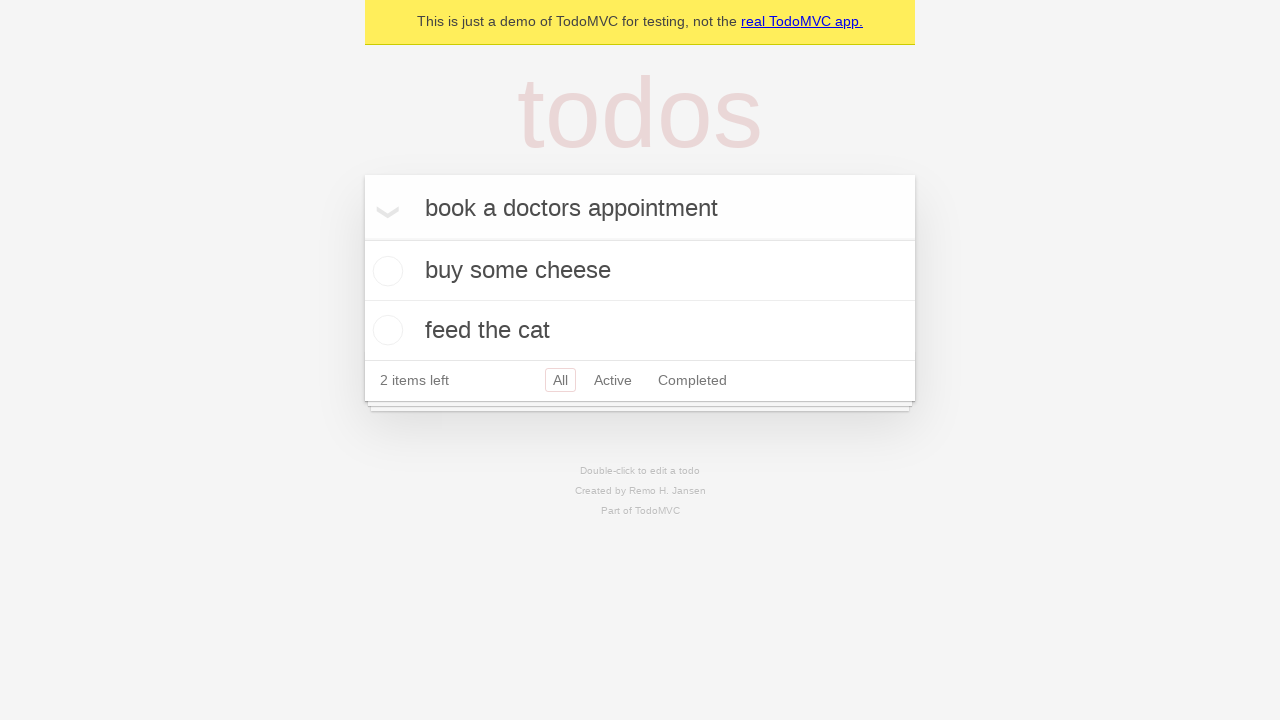

Pressed Enter to add 'book a doctors appointment' todo on .new-todo
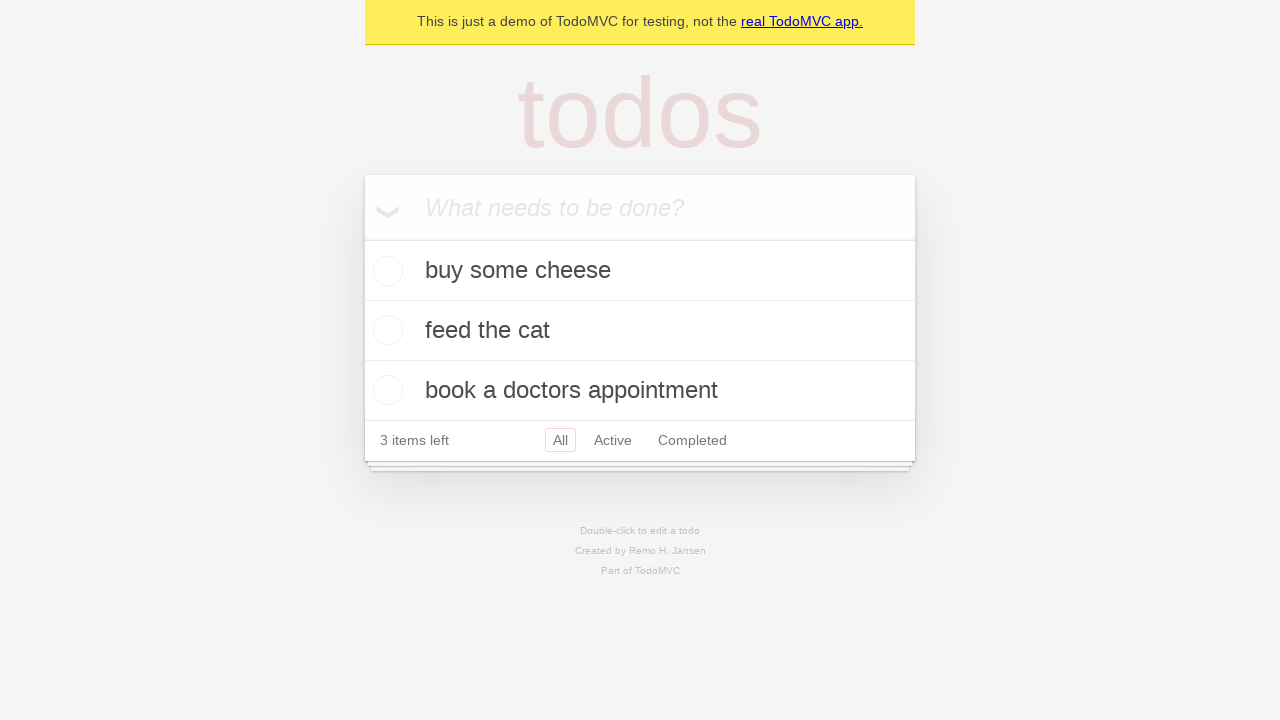

Checked the second todo item at (385, 330) on .todo-list li .toggle >> nth=1
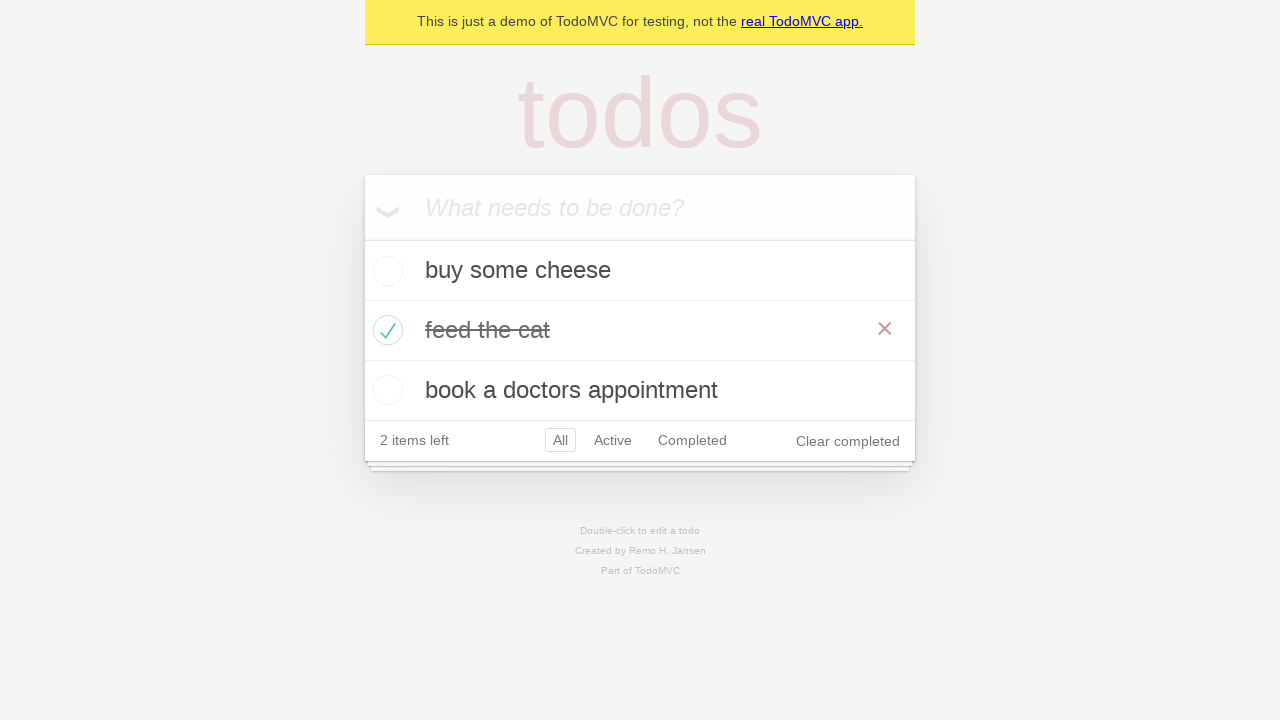

Clicked All filter at (560, 440) on .filters >> text=All
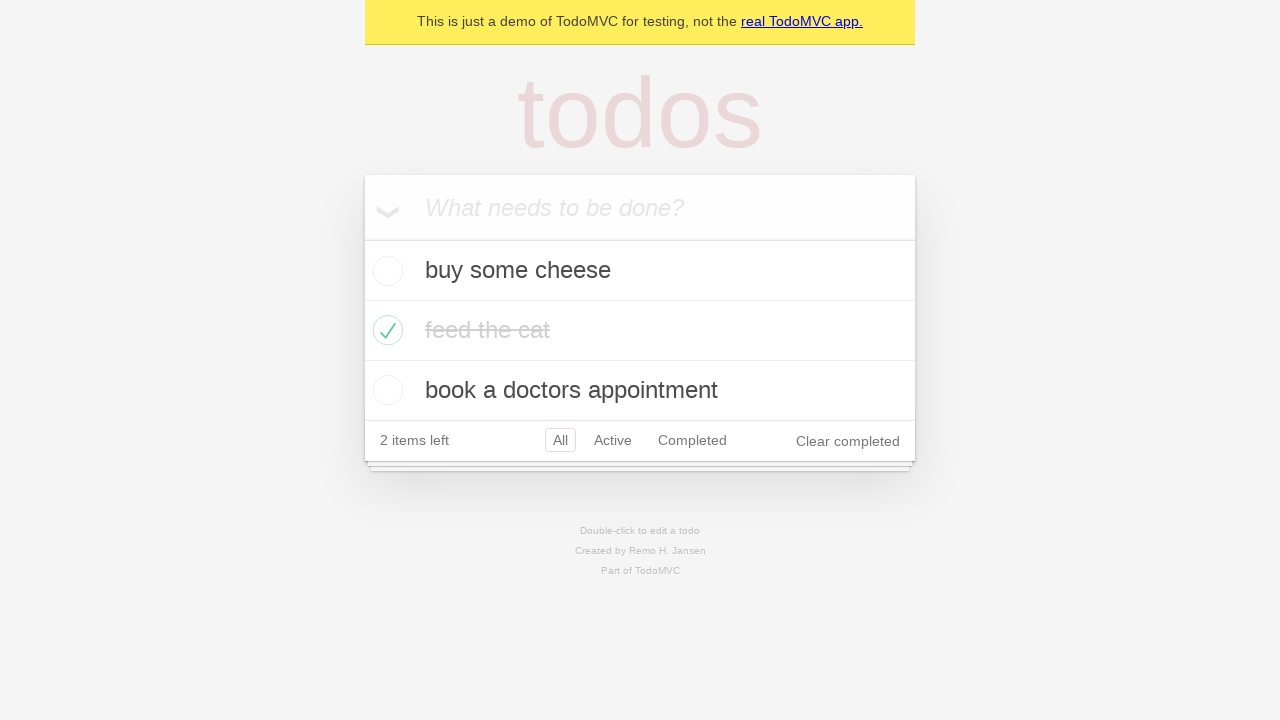

Clicked Active filter at (613, 440) on .filters >> text=Active
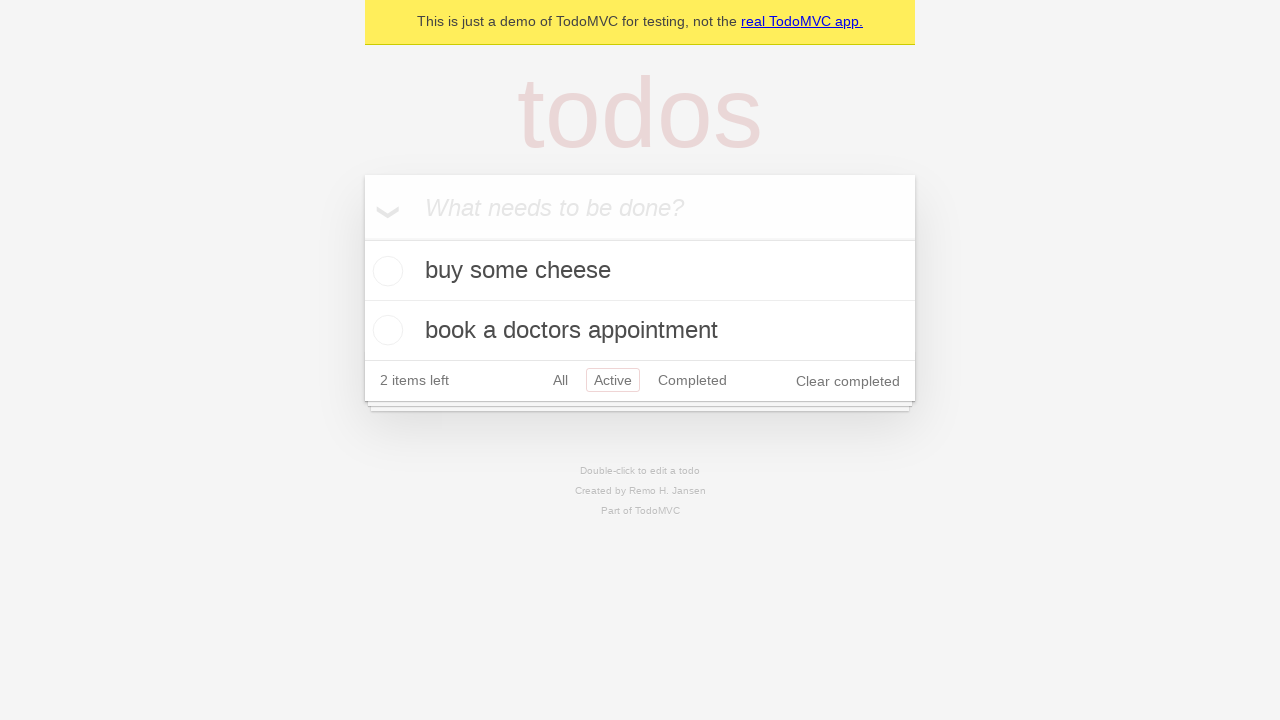

Clicked Completed filter at (692, 380) on .filters >> text=Completed
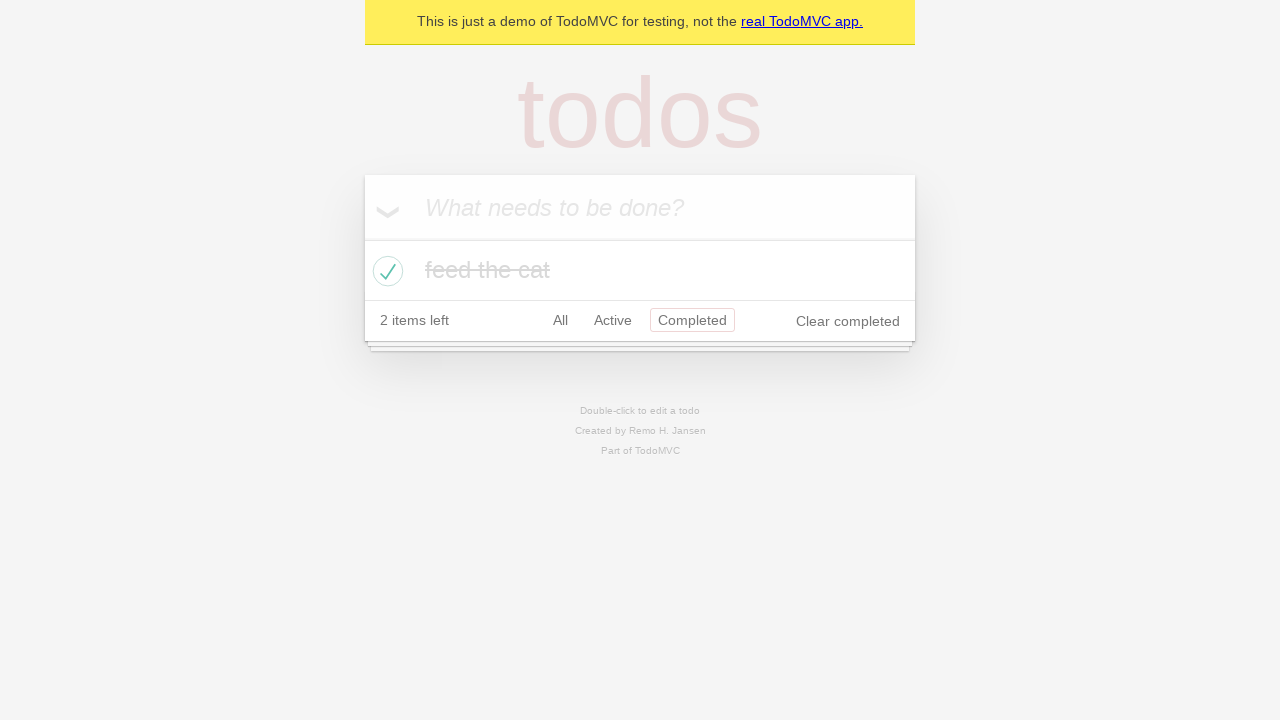

Navigated back using browser back button
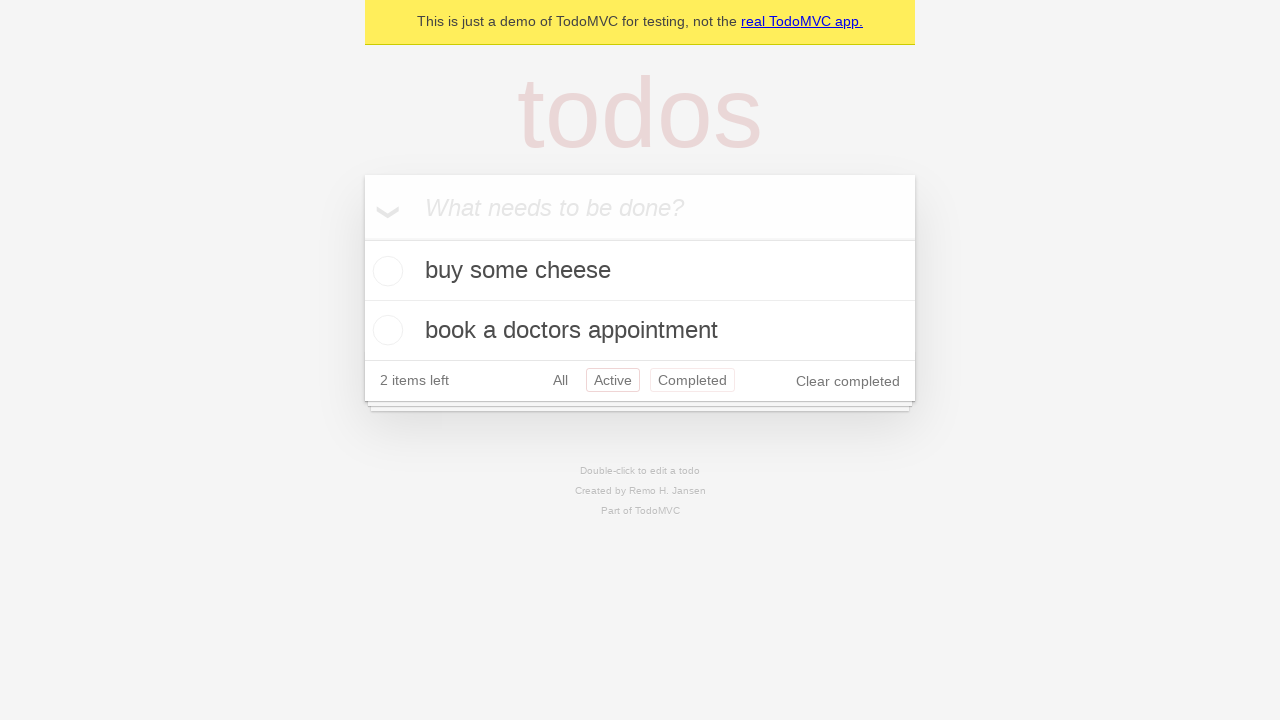

Navigated back again using browser back button
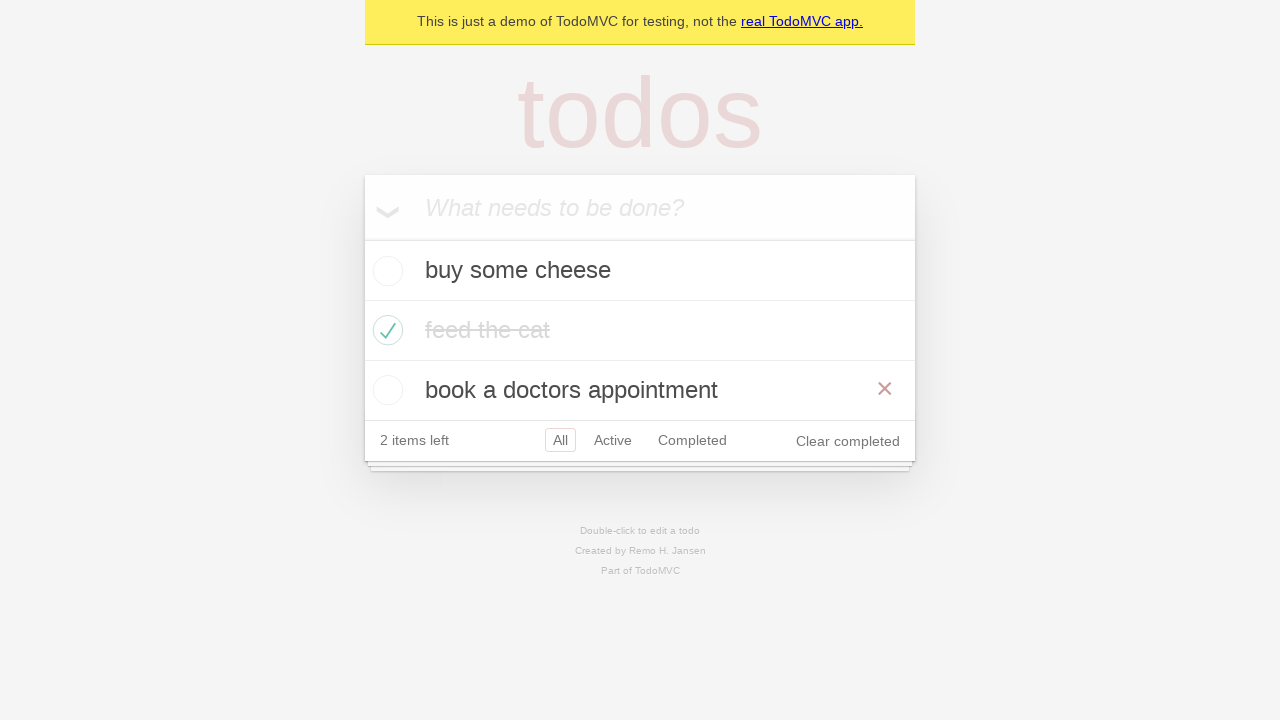

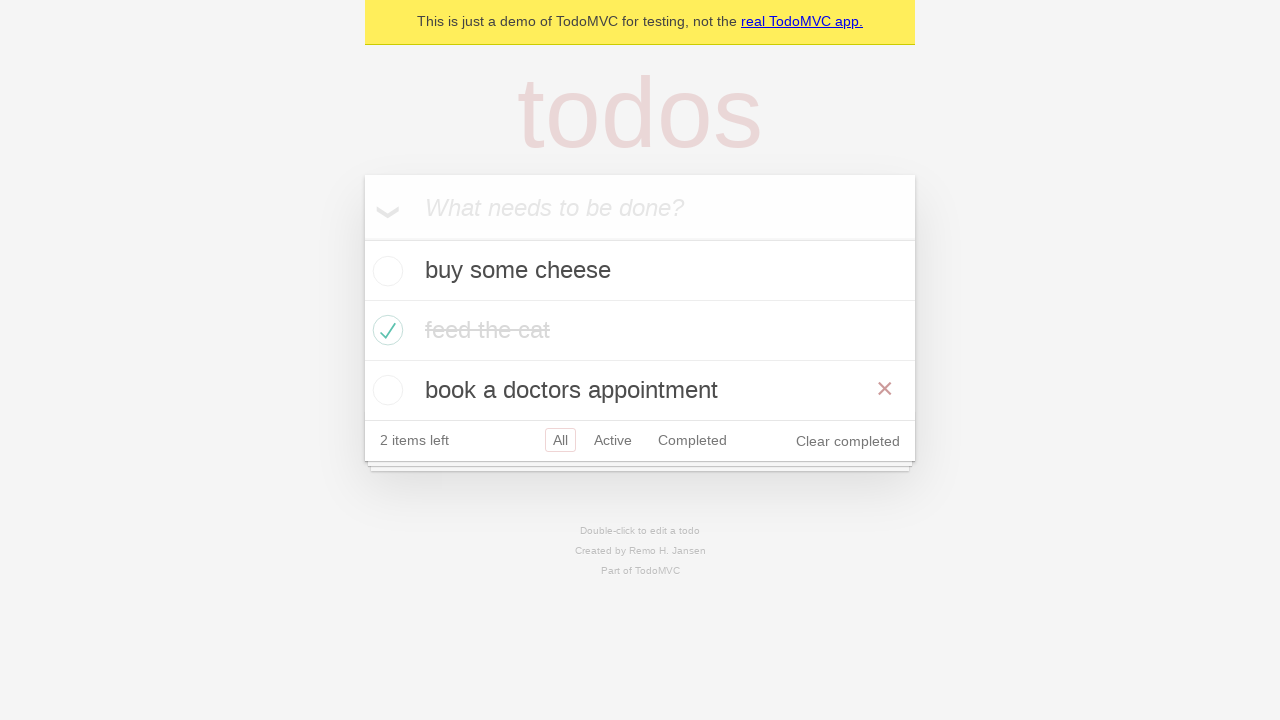